Tests waiting for XHTTP messages to complete and verifying message count is zero

Starting URL: https://testpages.eviltester.com/styled/sync/xhttp-messages.html

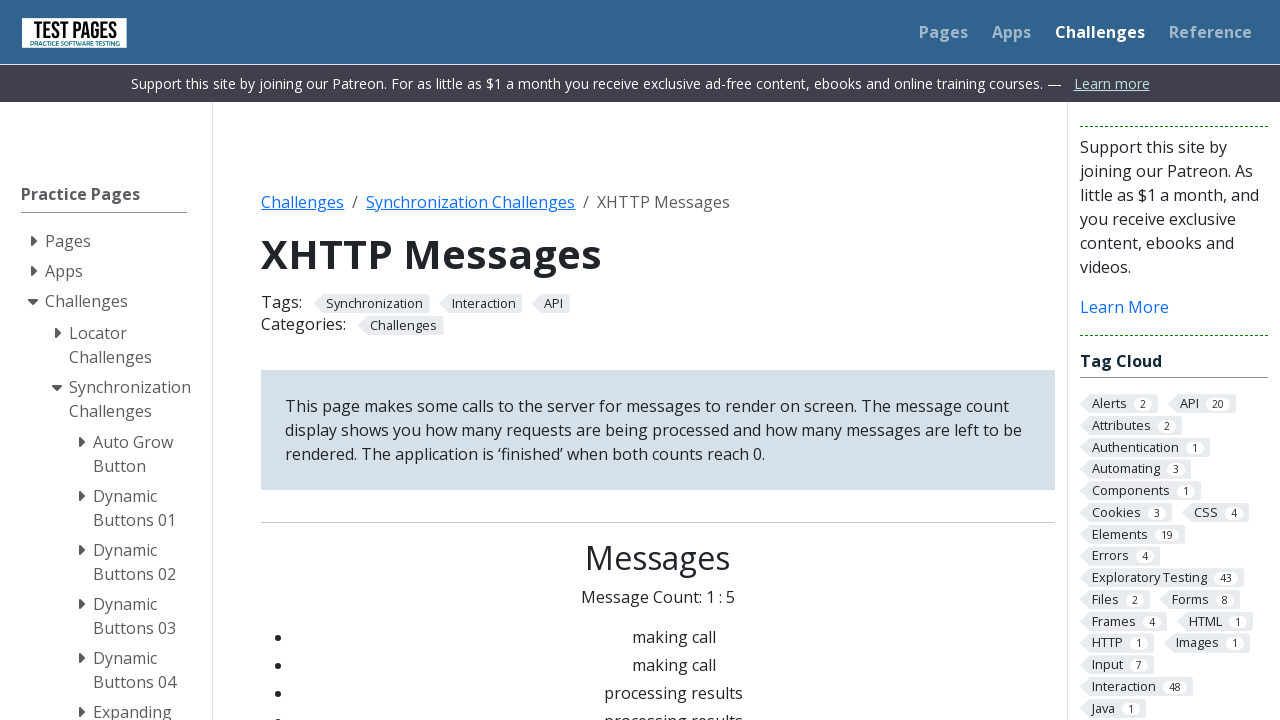

Navigated to XHTTP messages test page
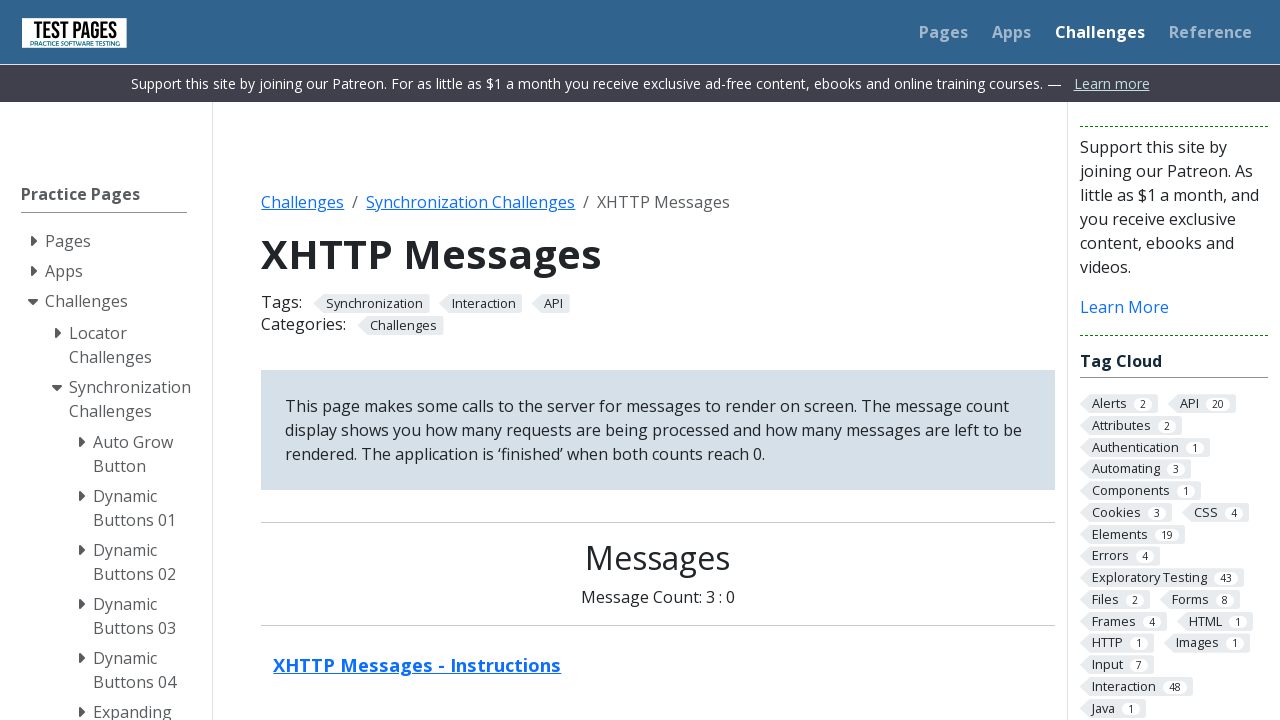

Waited for XHTTP messages to complete - message count is now 0
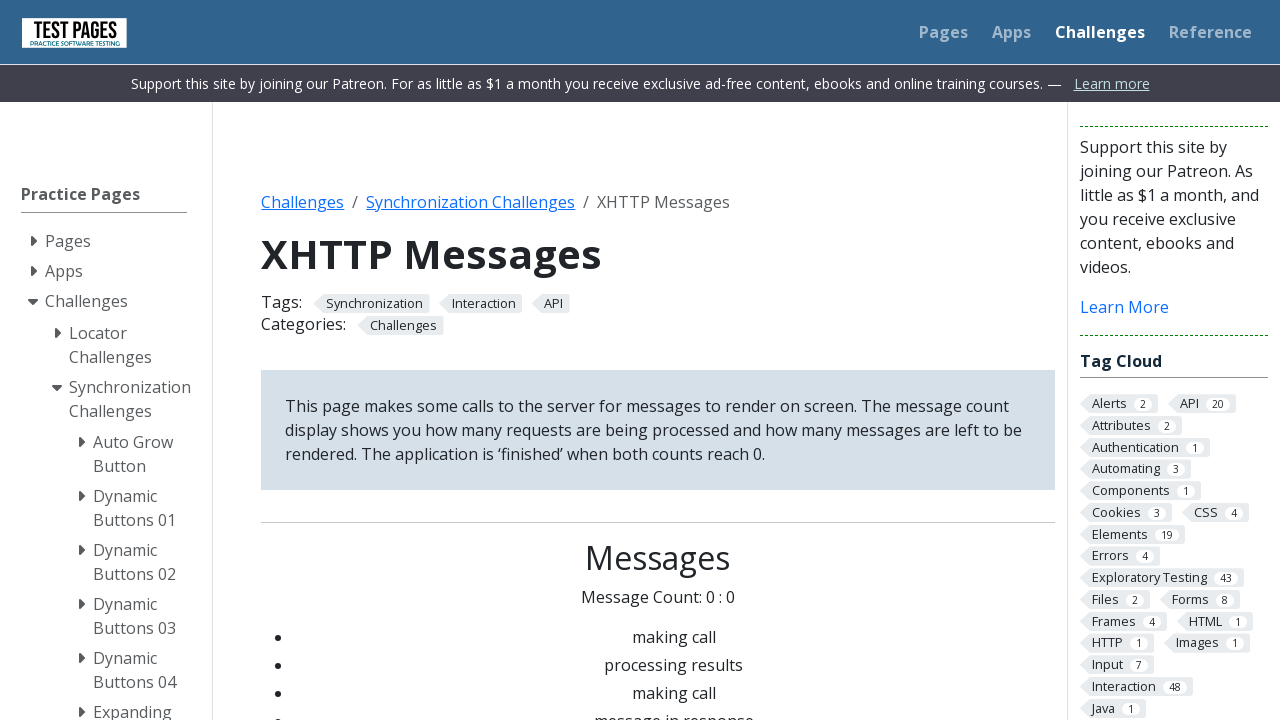

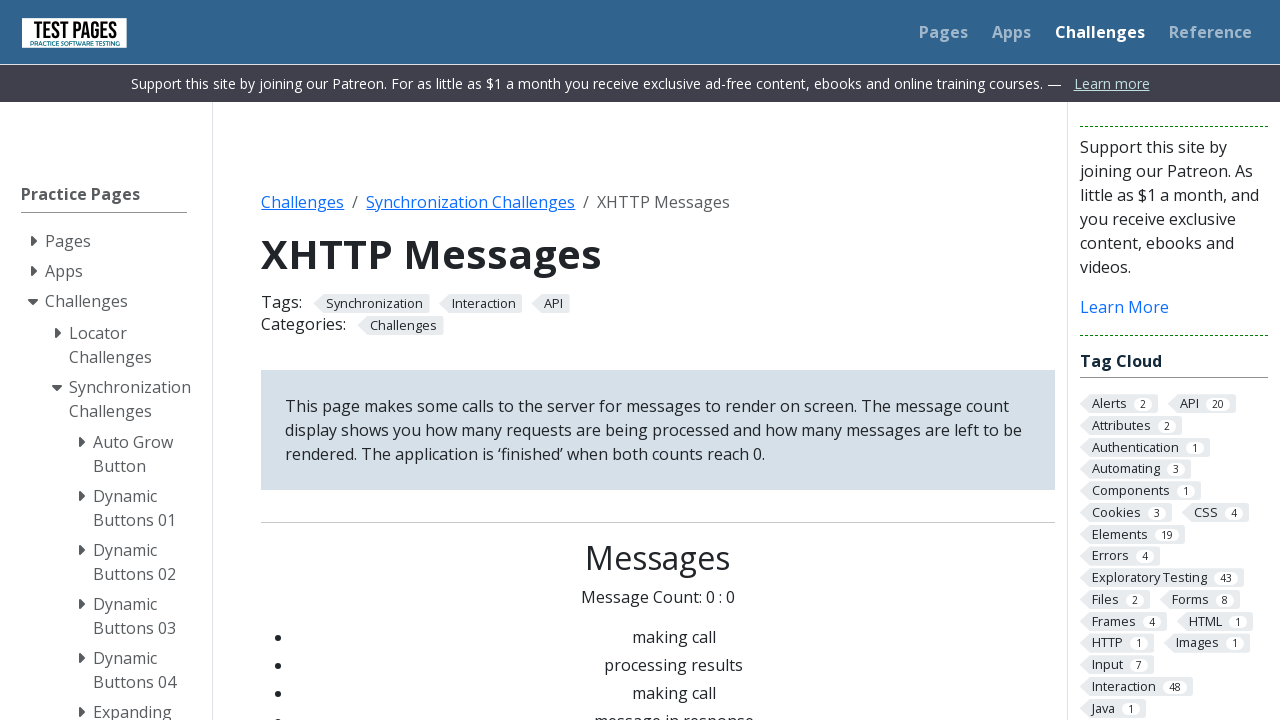